Navigates to a YouTube channel page and waits for the page header container to be visible

Starting URL: https://www.youtube.com/@testerstalk

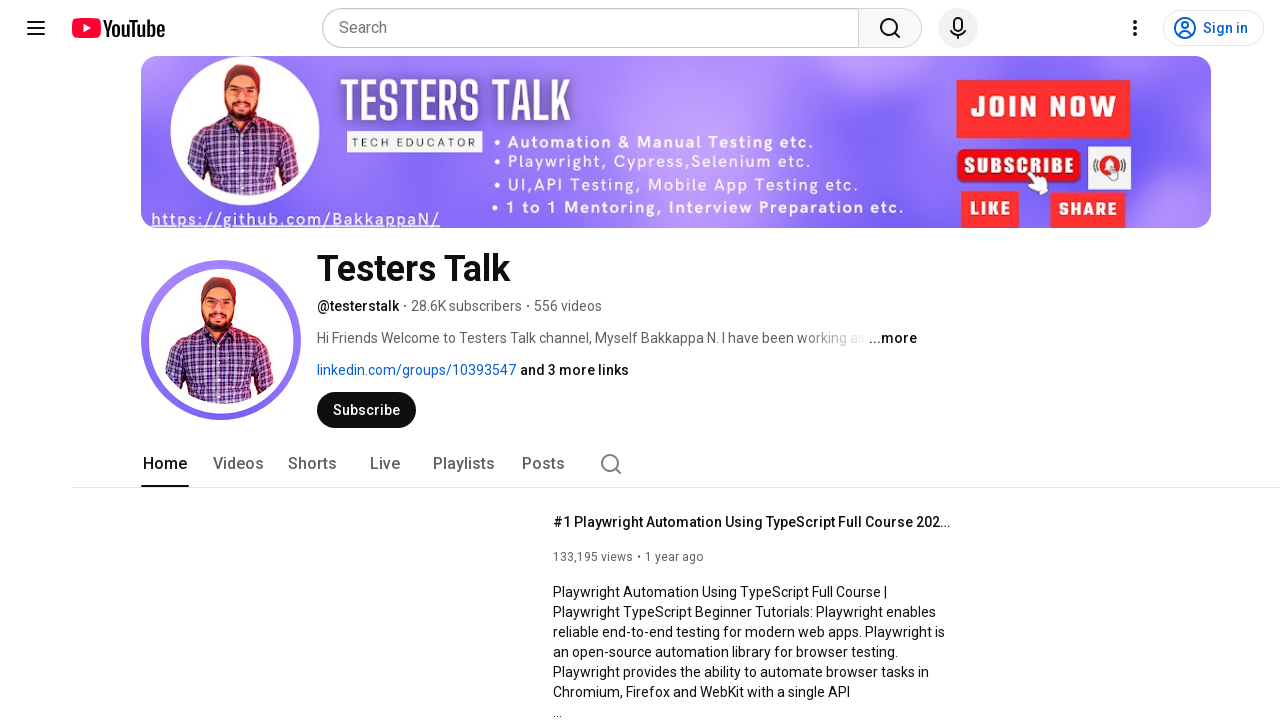

Navigated to YouTube channel @testerstalk
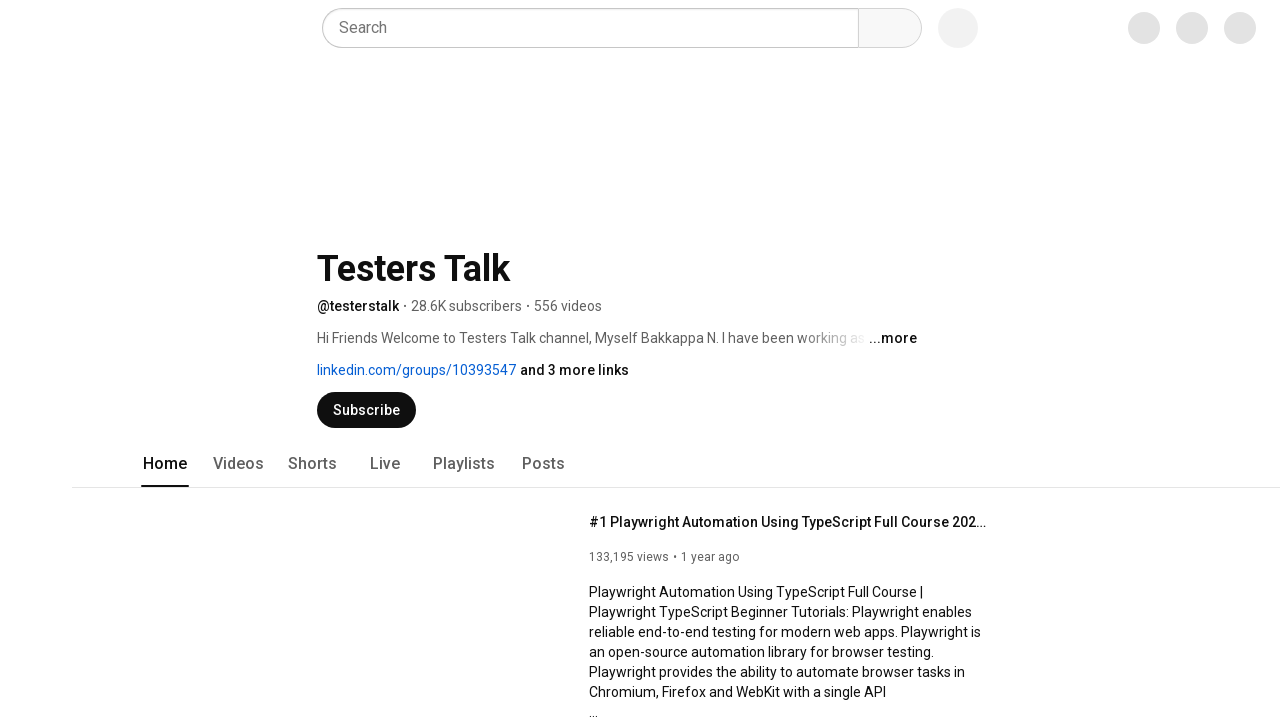

Page header container became visible
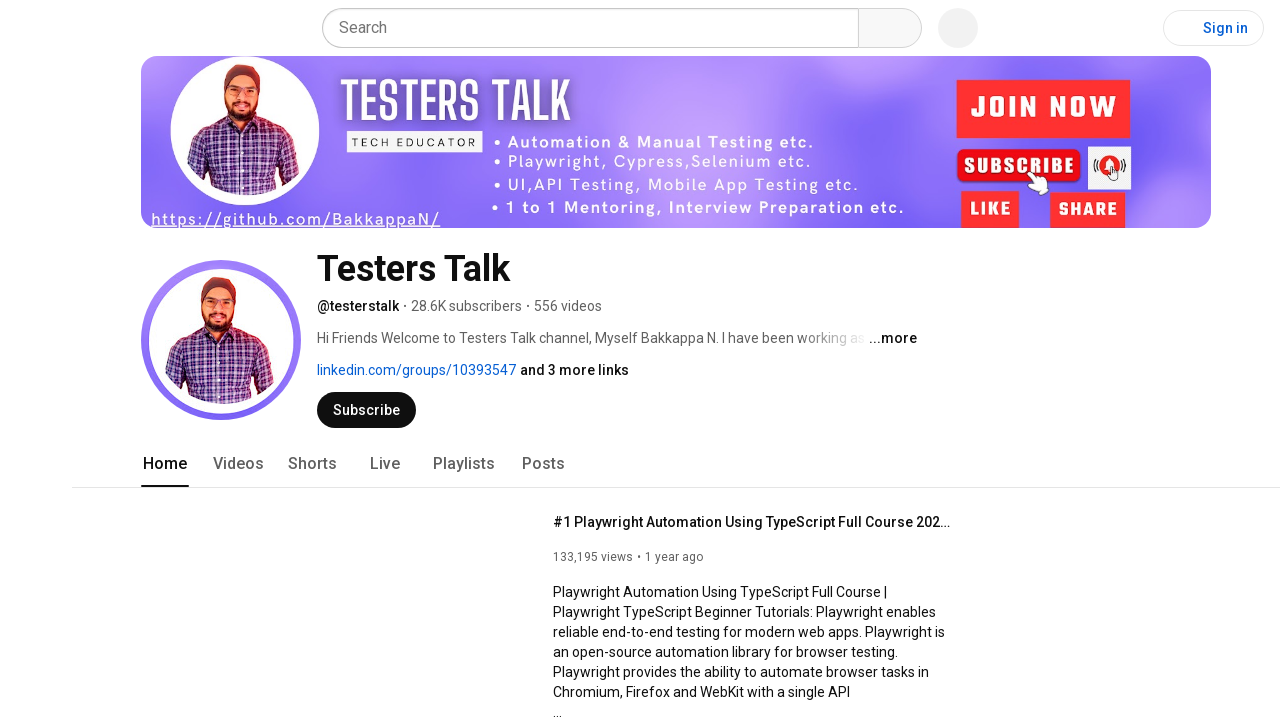

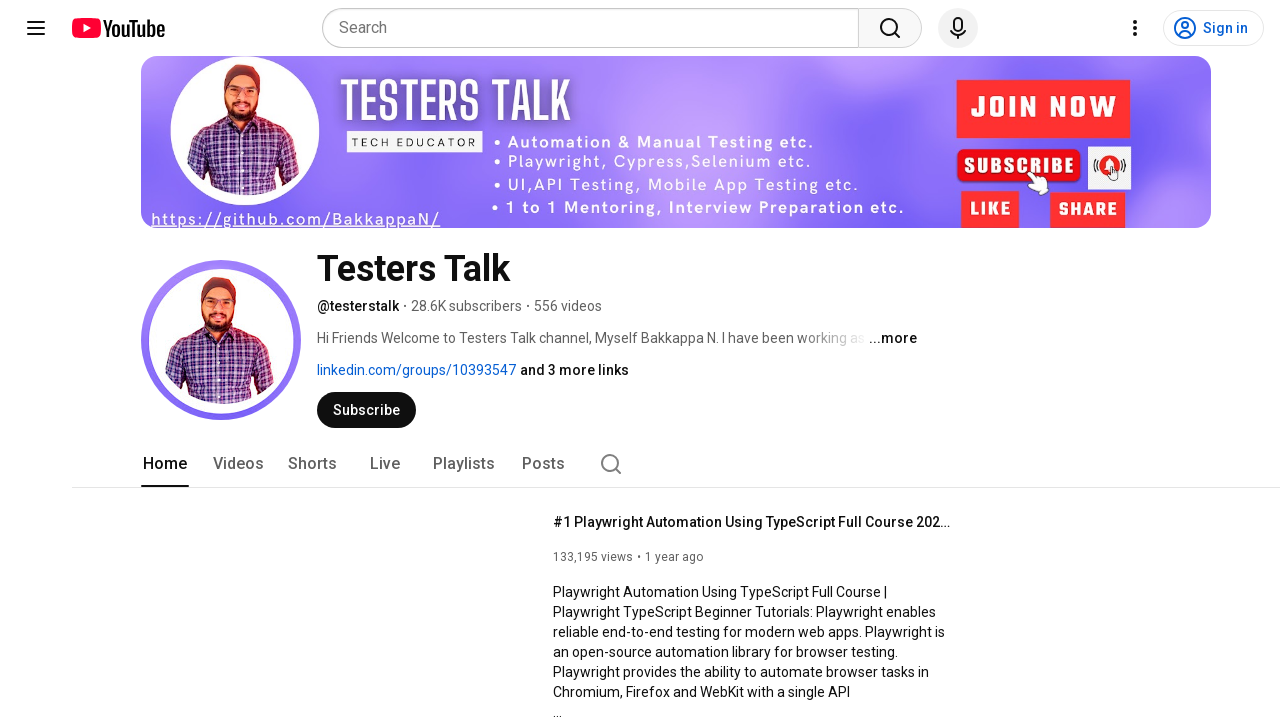